Tests footer navigation by scrolling to footer, clicking Mobile and ASOS apps link, then navigating to Google Play store

Starting URL: https://www.asos.com/

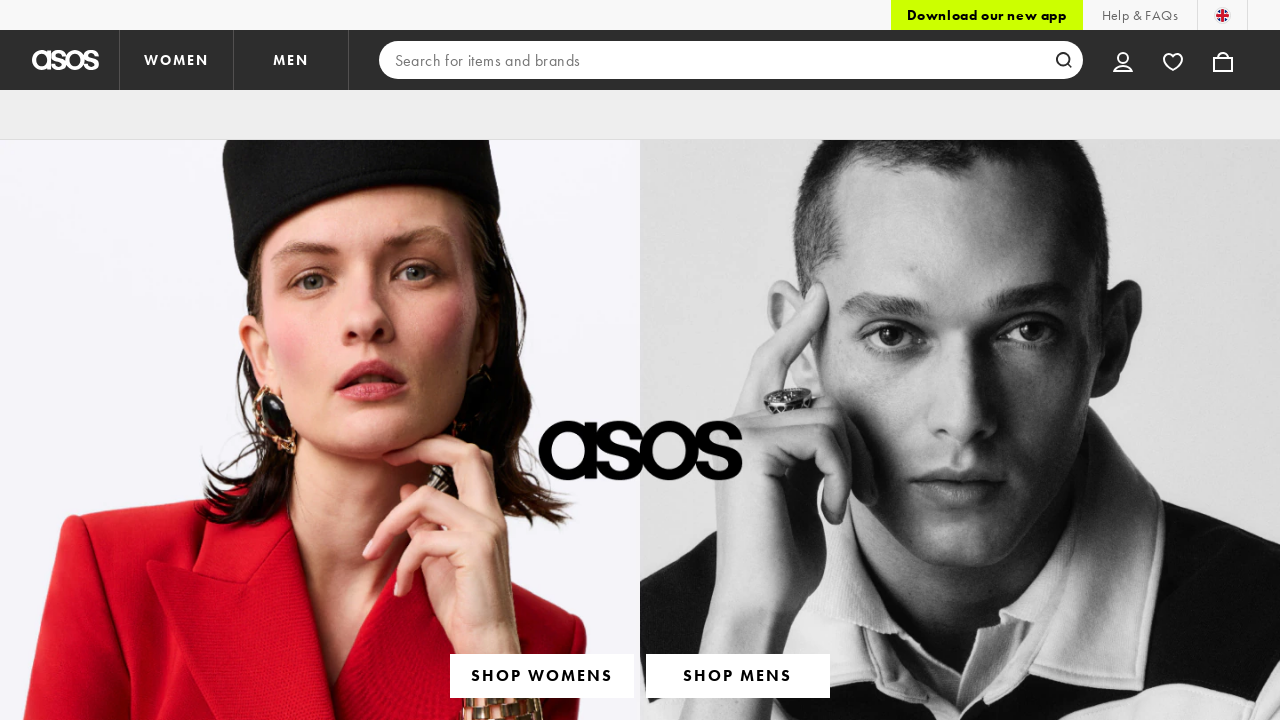

Scrolled to bottom of page to reveal footer
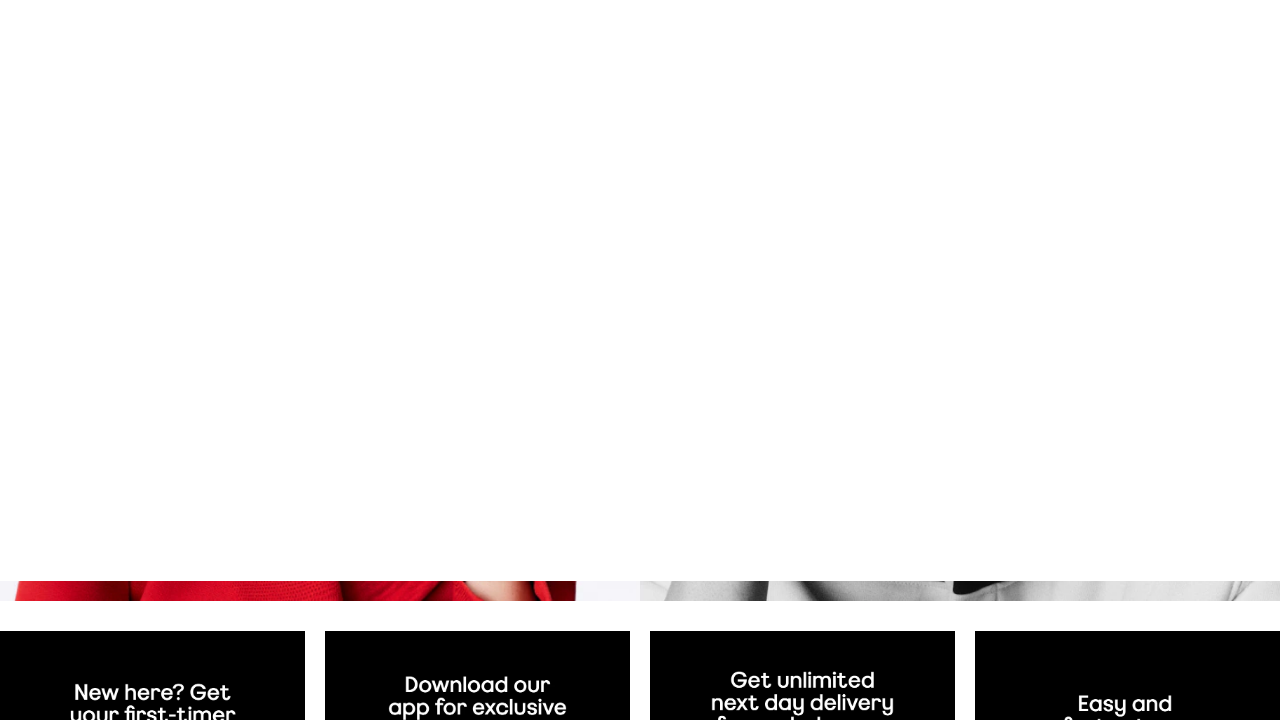

Footer element became visible
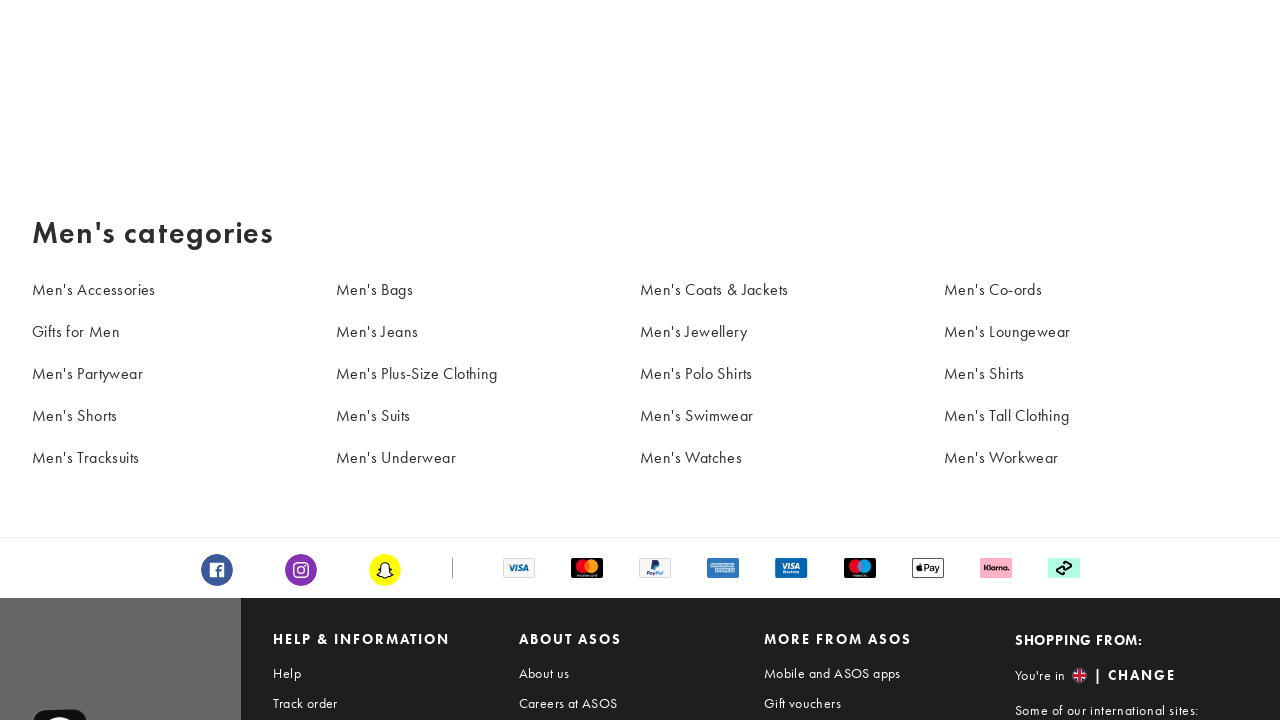

Clicked on 'Mobile and ASOS apps' link in footer at (878, 413) on a:has-text('Mobile and ASOS apps'), a[href*='discover/asos-app']
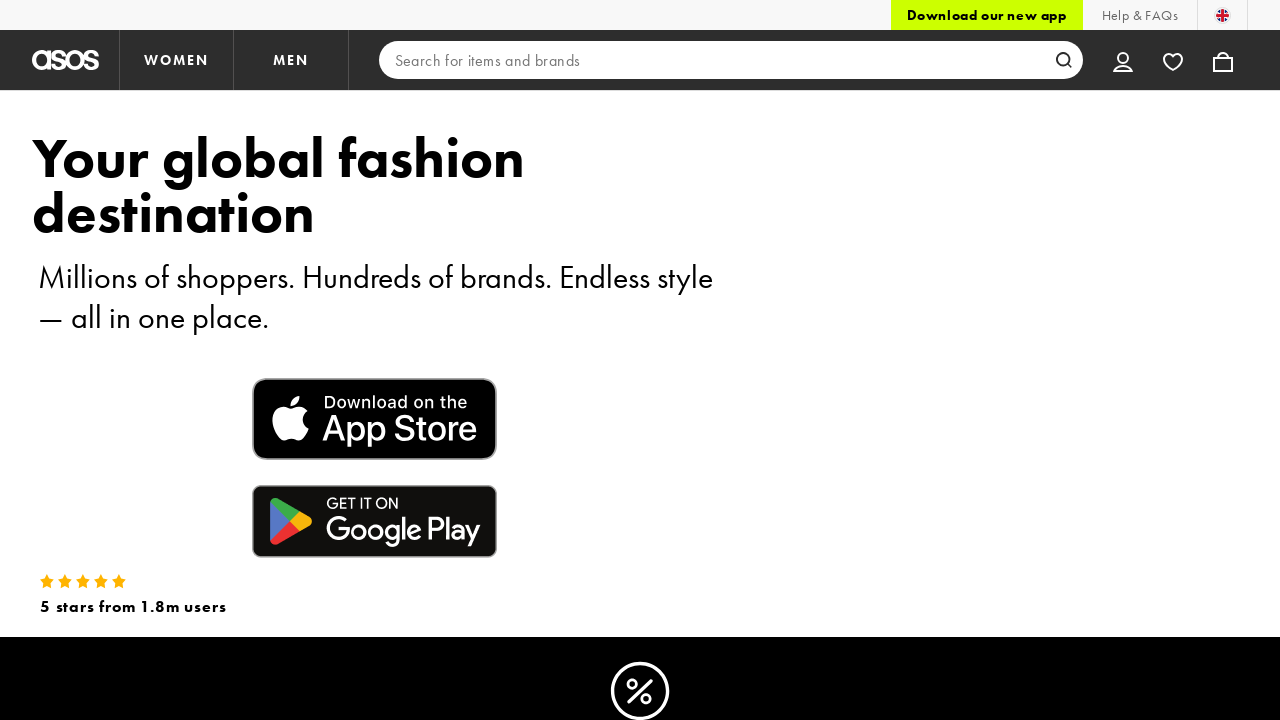

Mobile apps page loaded completely
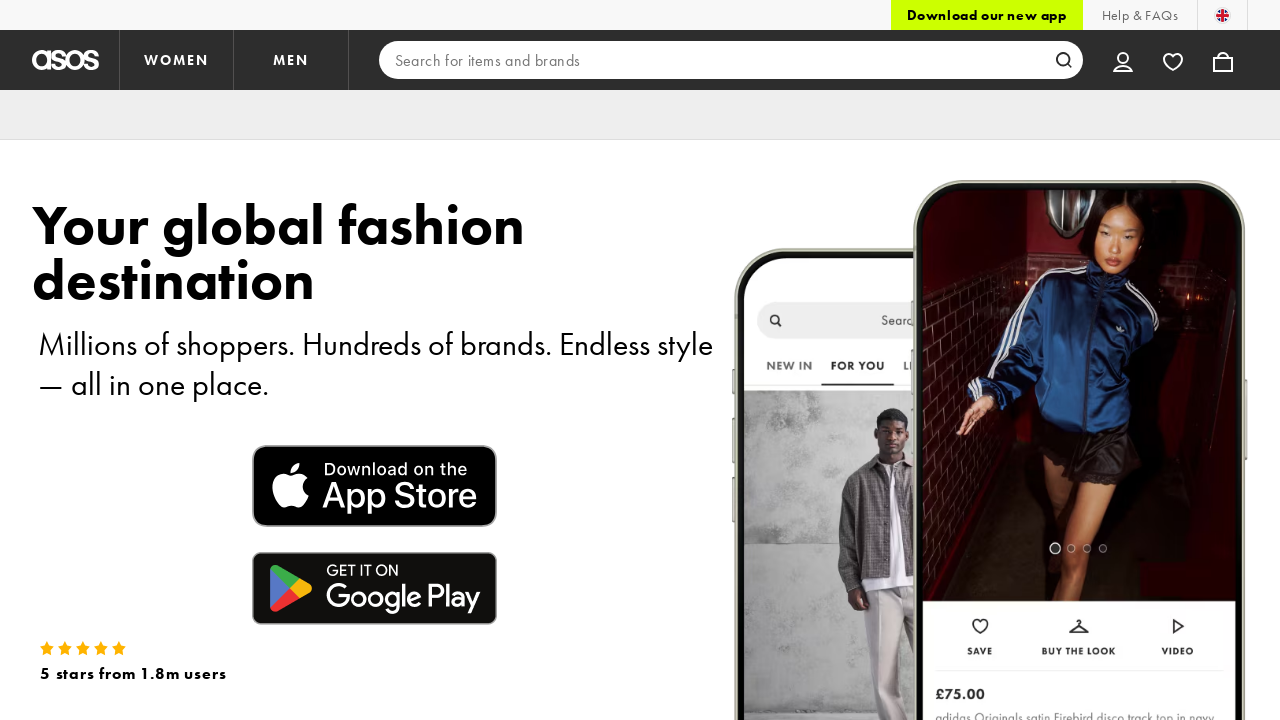

Clicked on Google Play store link at (374, 588) on a[href*='play.google.com']
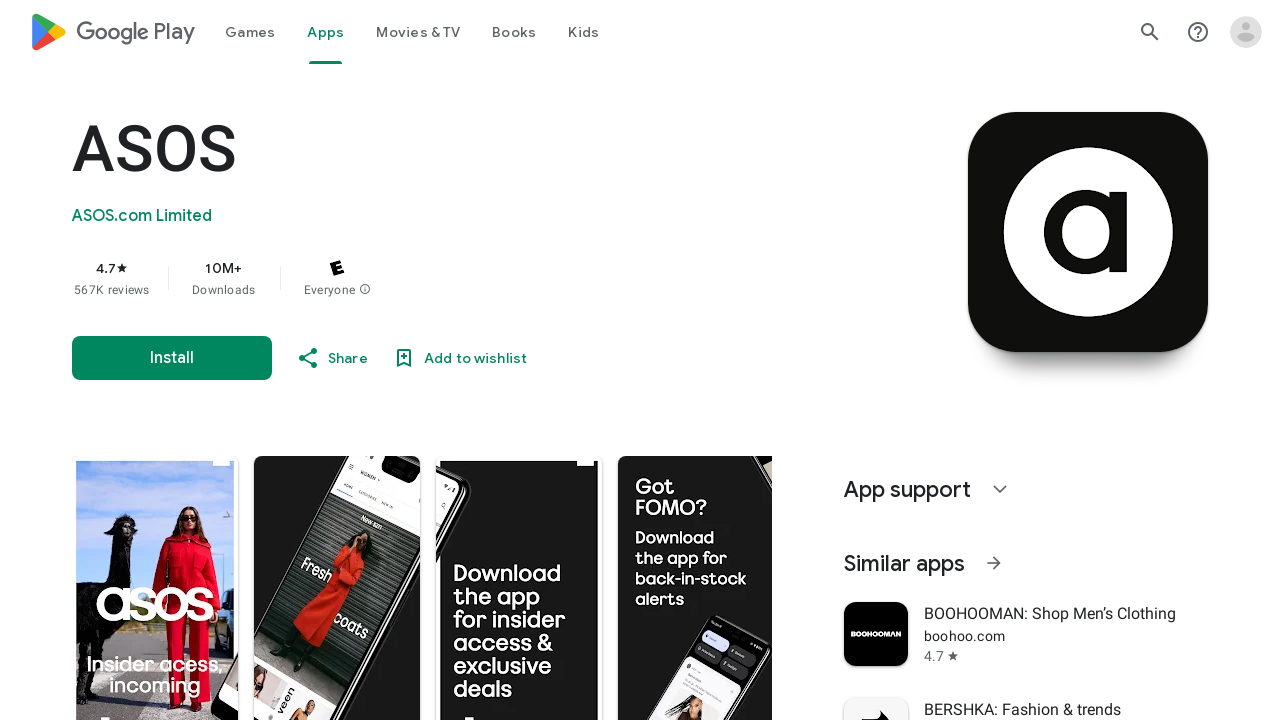

Waited for Google Play store navigation to complete
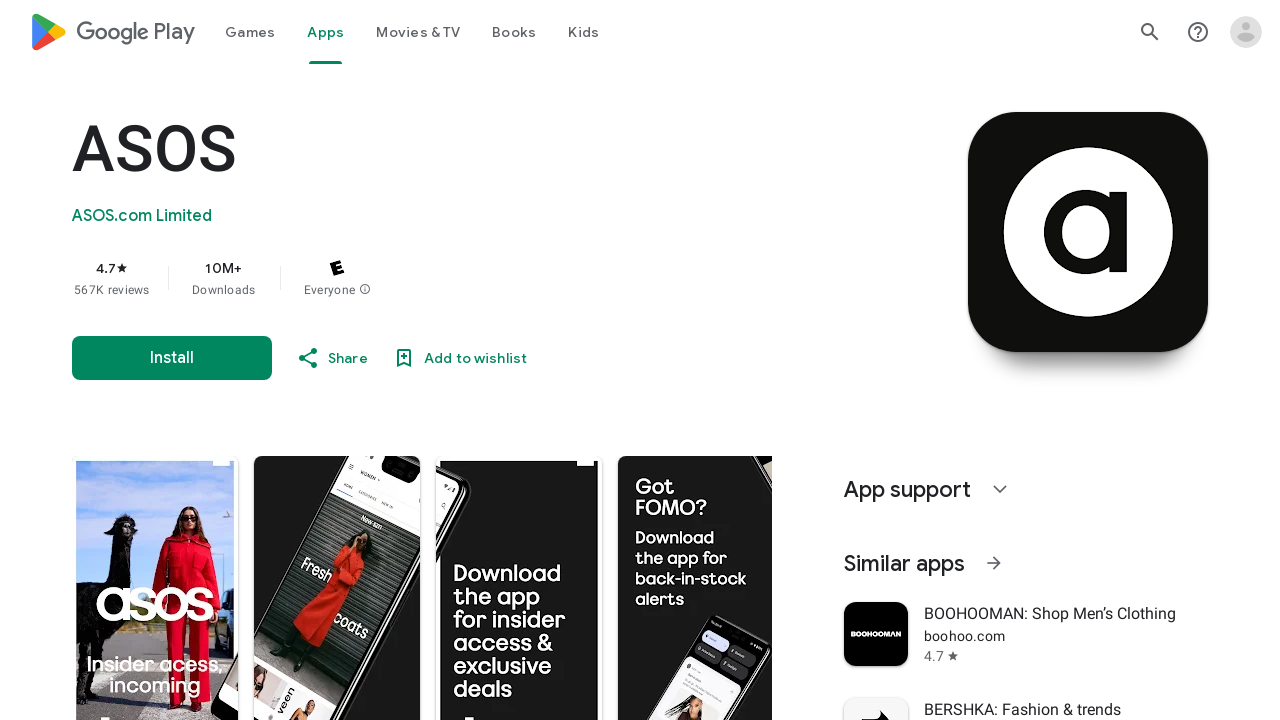

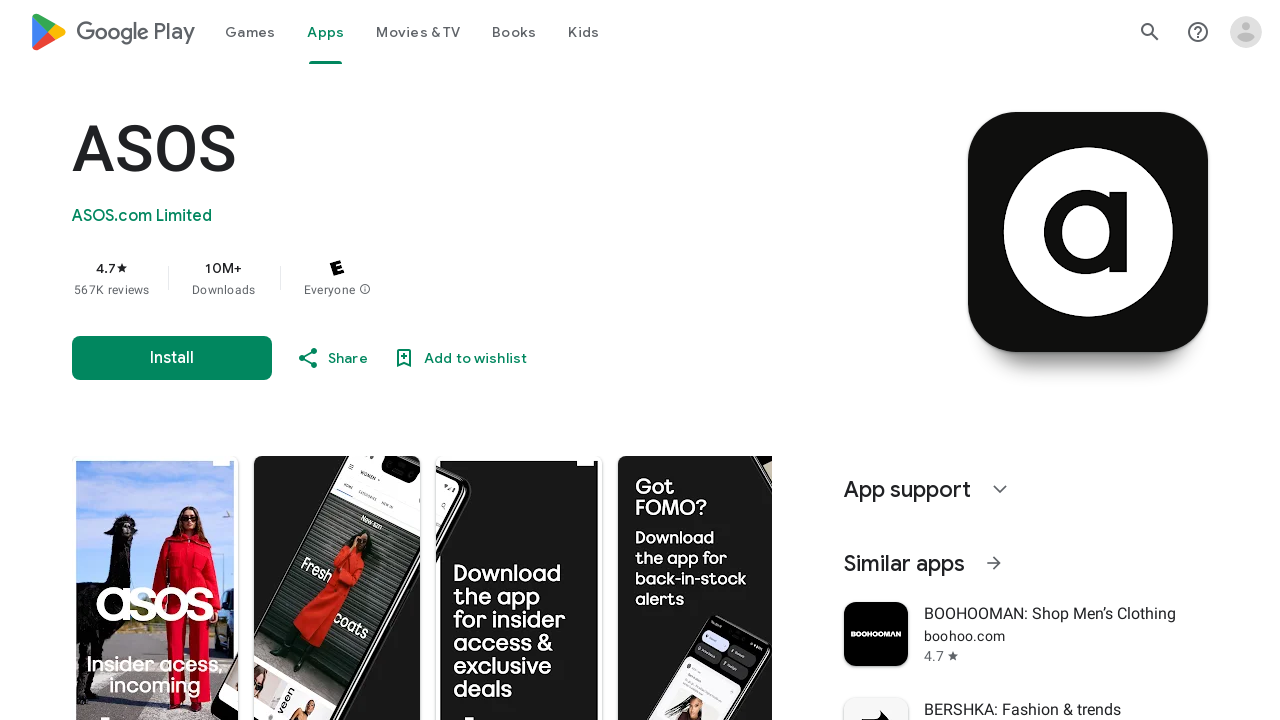